Tests the Desmos scientific calculator by performing a simple addition (1+1) and verifying the result equals 2

Starting URL: https://www.desmos.com/scientific?lang=fr

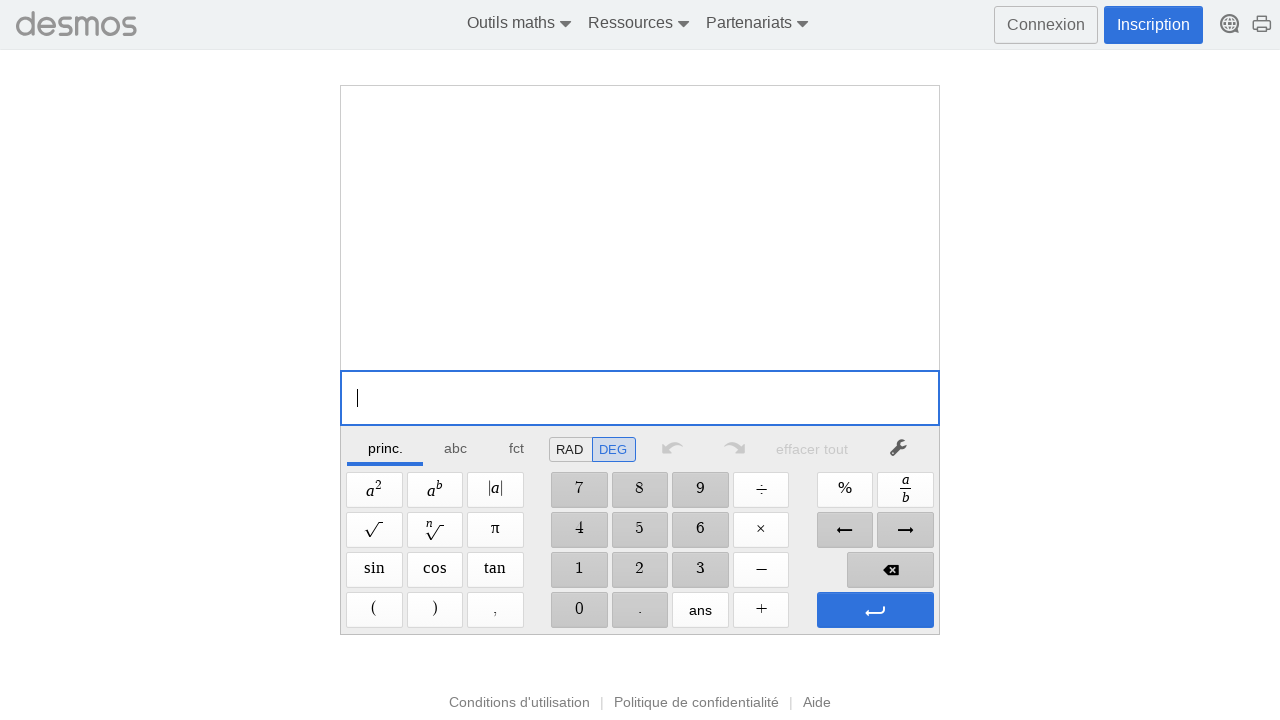

Clicked the '1' button on the Desmos calculator at (579, 570) on internal:role=button[name="1"i]
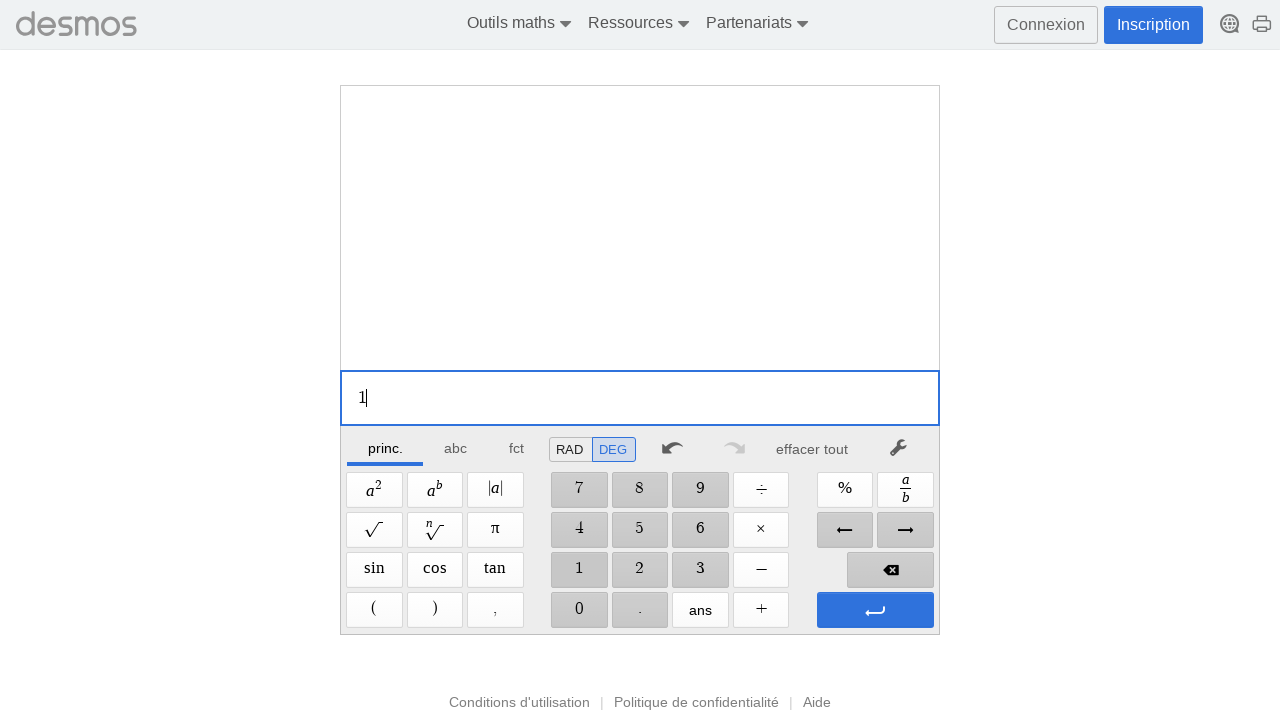

Clicked the 'Plus' button at (761, 610) on internal:role=button[name="Plus"i]
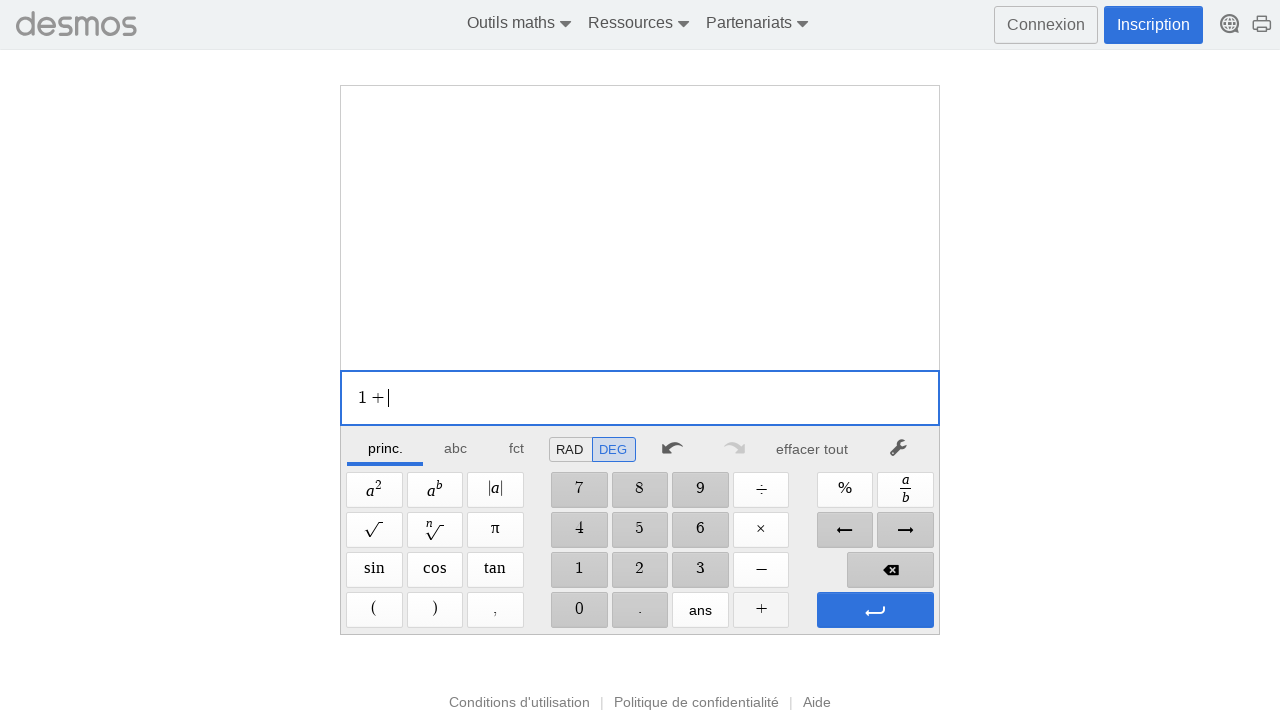

Clicked the '1' button again at (579, 570) on internal:role=button[name="1"i]
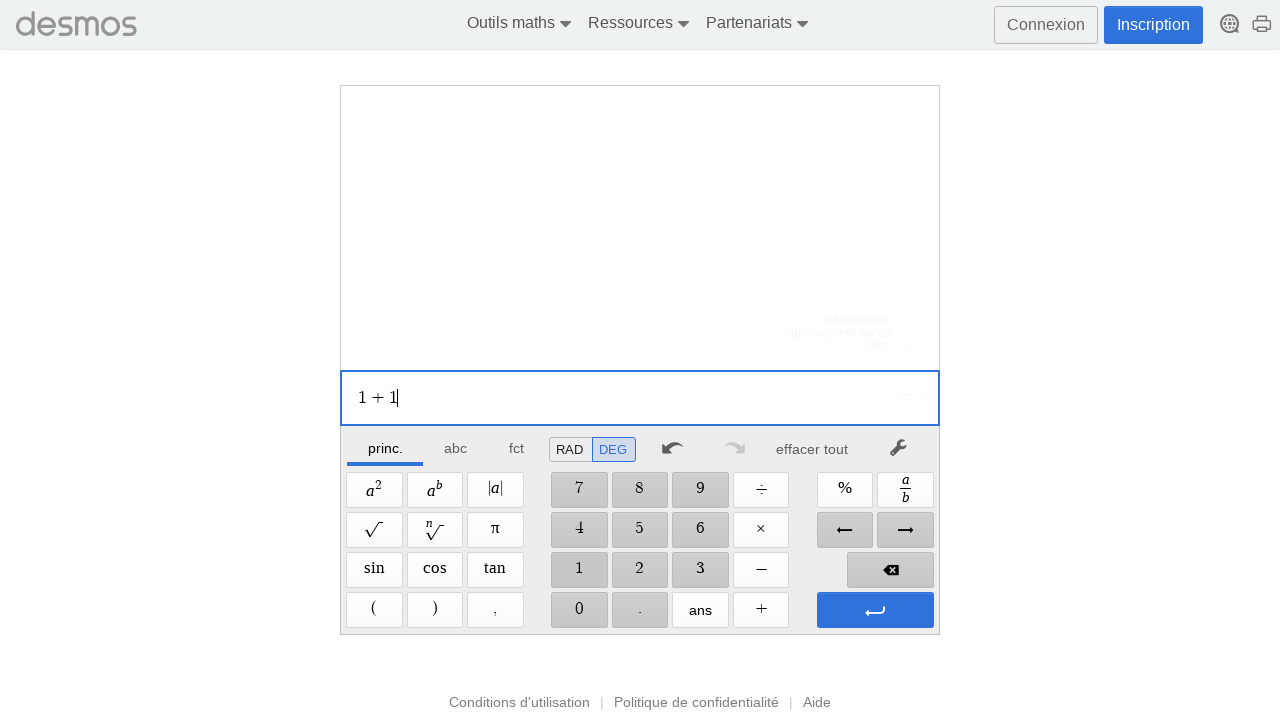

Verified that the result equals 2 at (912, 398) on internal:text="=2"i
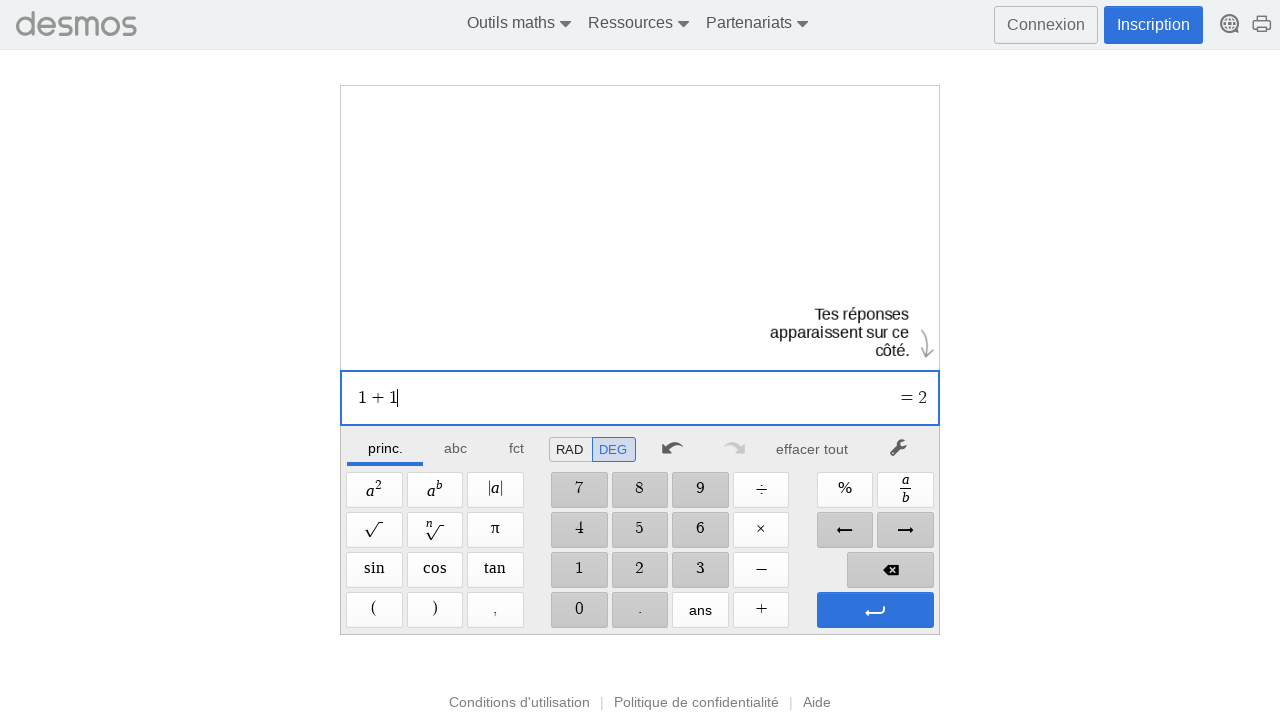

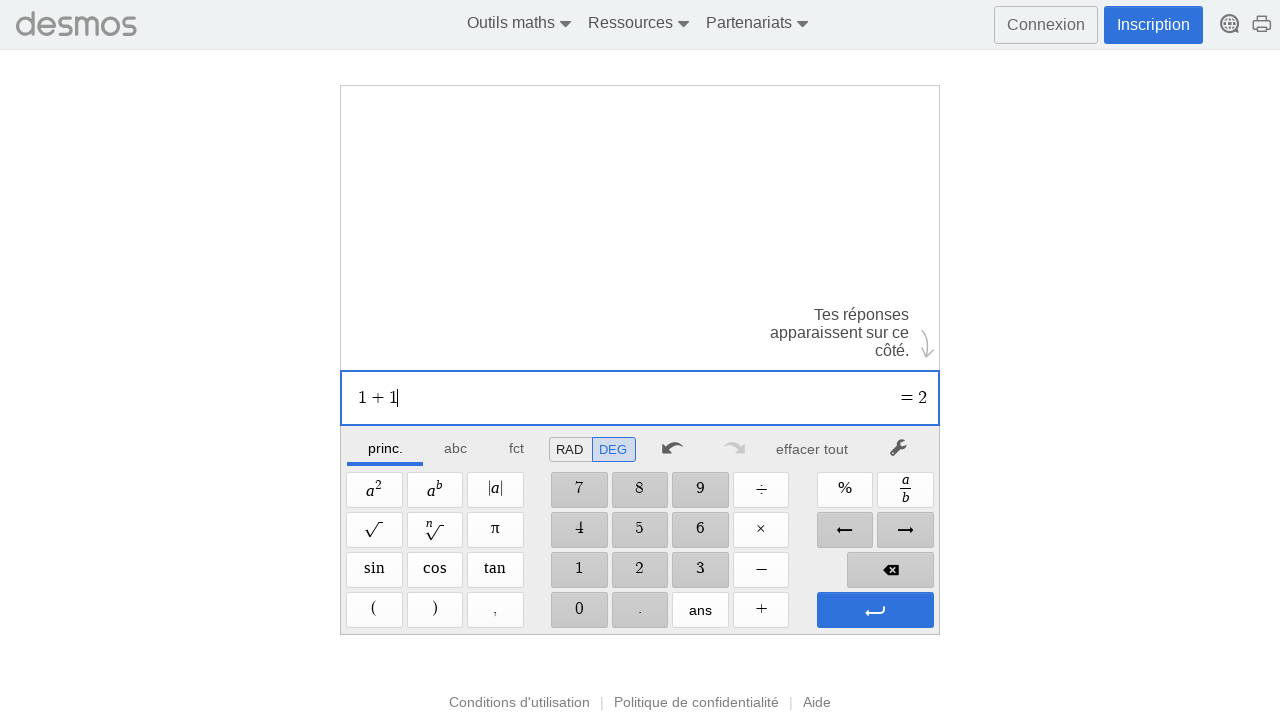